Tests various mouse interactions including clicking, drag-and-drop, and hovering on elements on the Selenium test page

Starting URL: https://www.selenium.dev/selenium/web/mouse_interaction.html

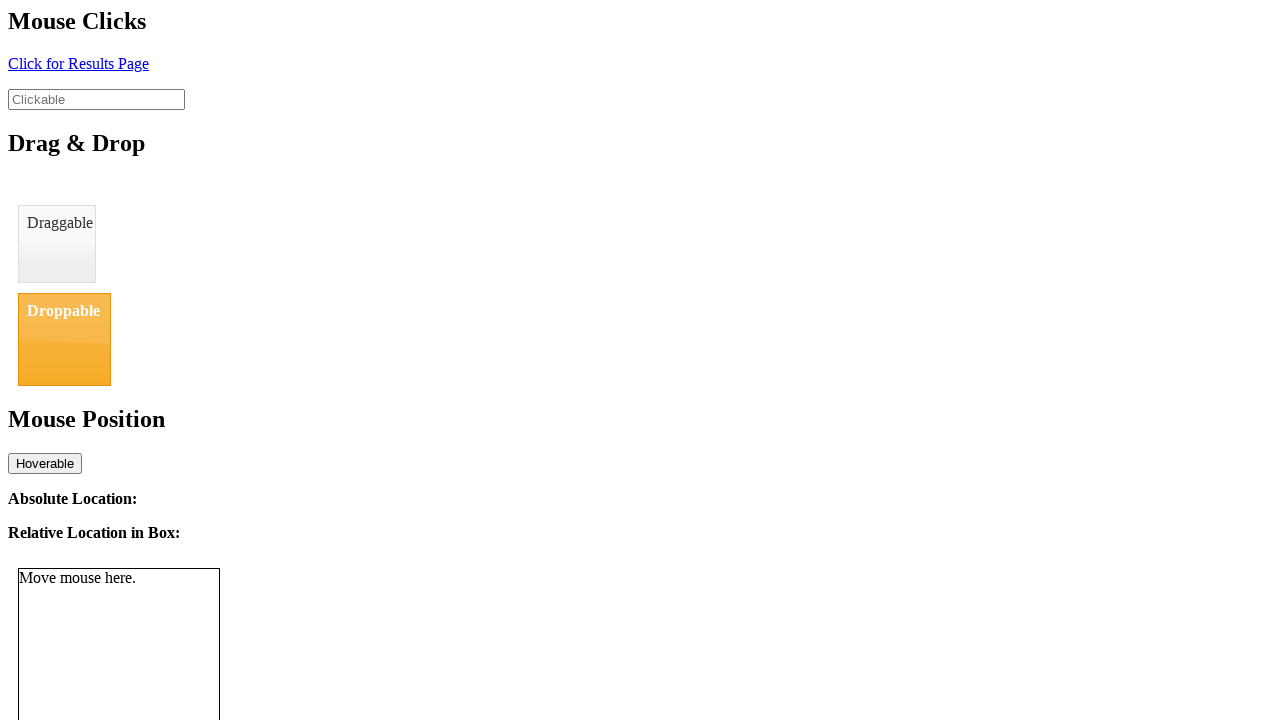

Navigated to Selenium mouse interaction test page
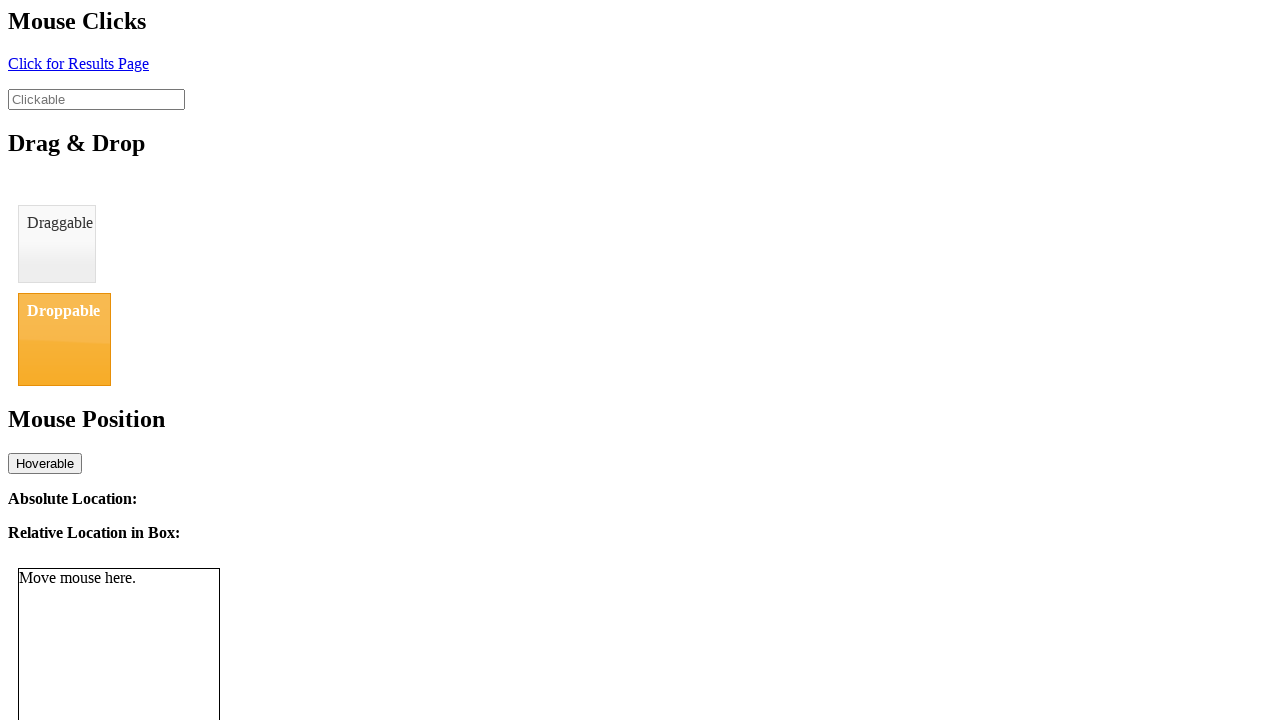

Clicked on the clickable element at (96, 99) on #clickable
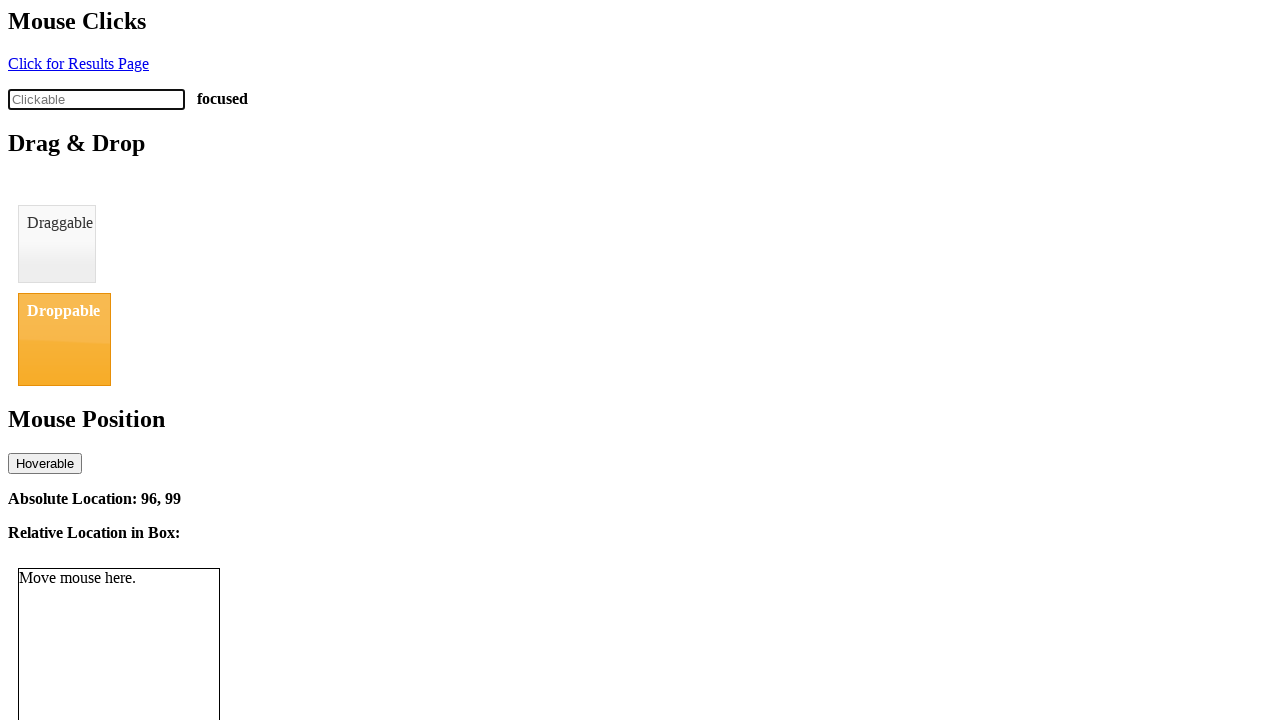

Performed drag and drop from draggable element to droppable element at (64, 339)
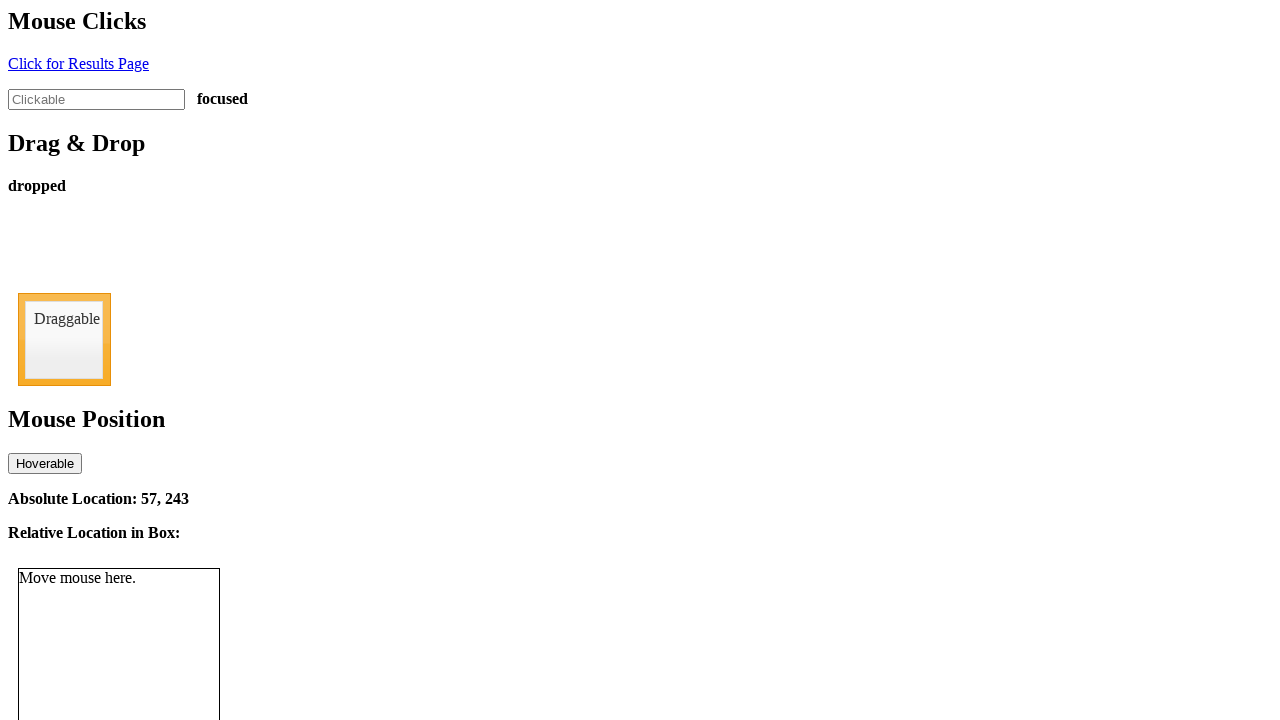

Hovered over the hover element at (45, 463) on #hover
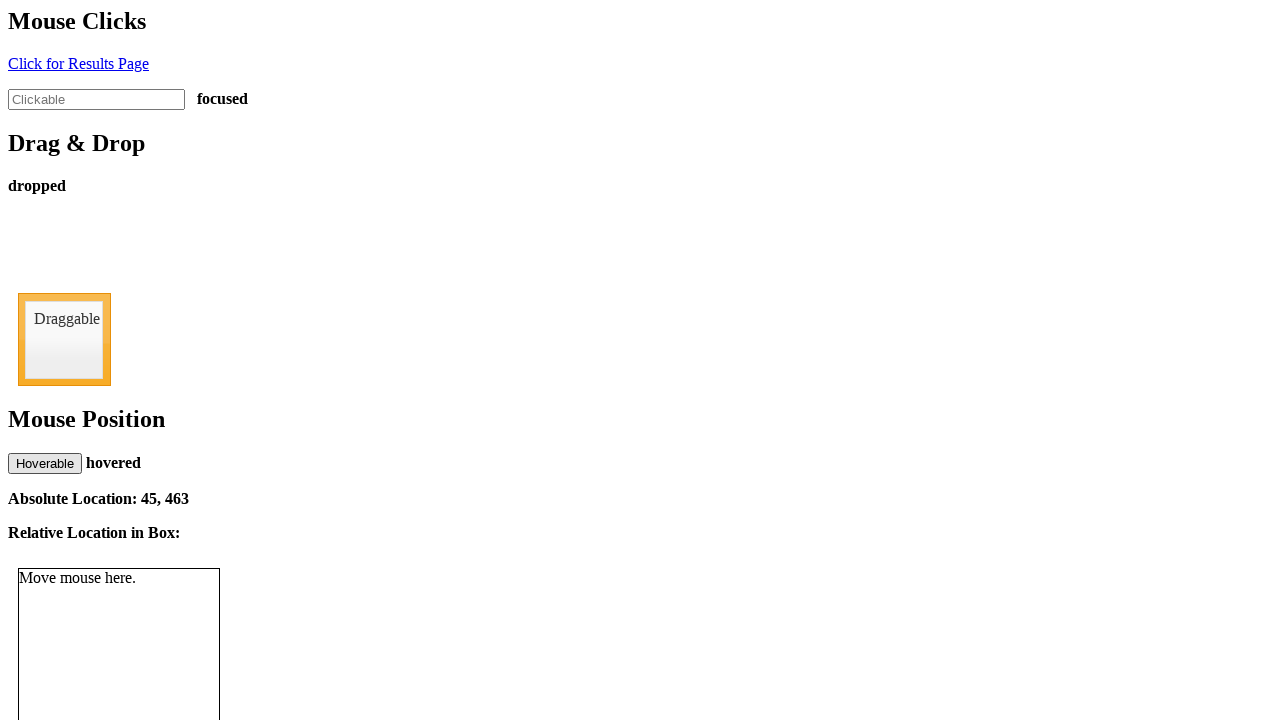

Clicked on the click element at (78, 63) on #click
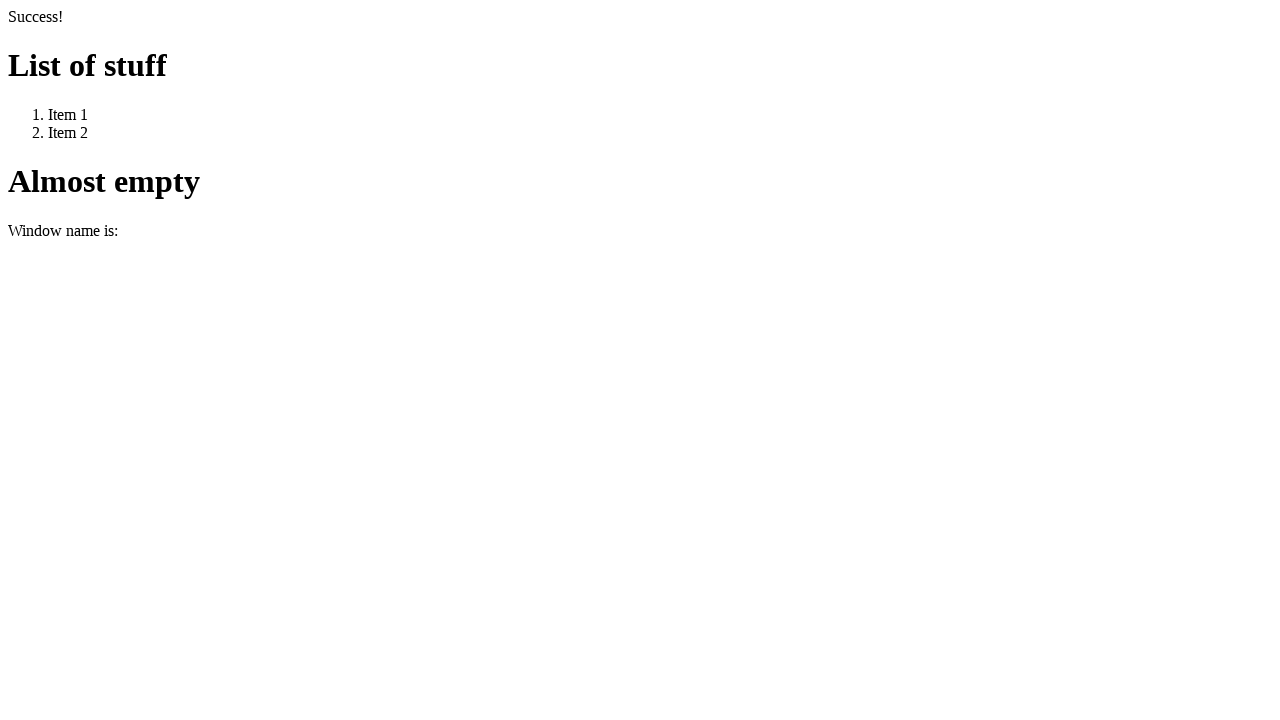

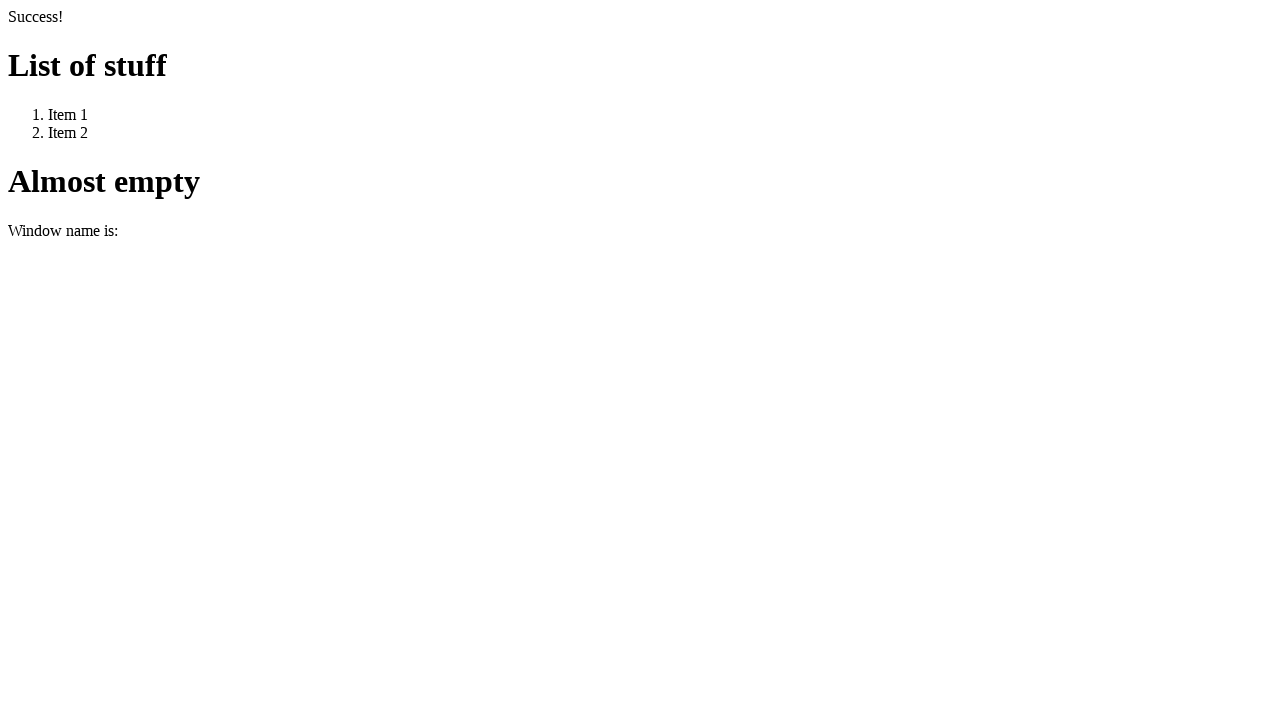